Tests filling out a practice registration form with personal details including name, email, gender, phone, date of birth, subjects, hobbies, file upload, address, and state/city selection, then verifies the submission confirmation.

Starting URL: https://demoqa.com/automation-practice-form

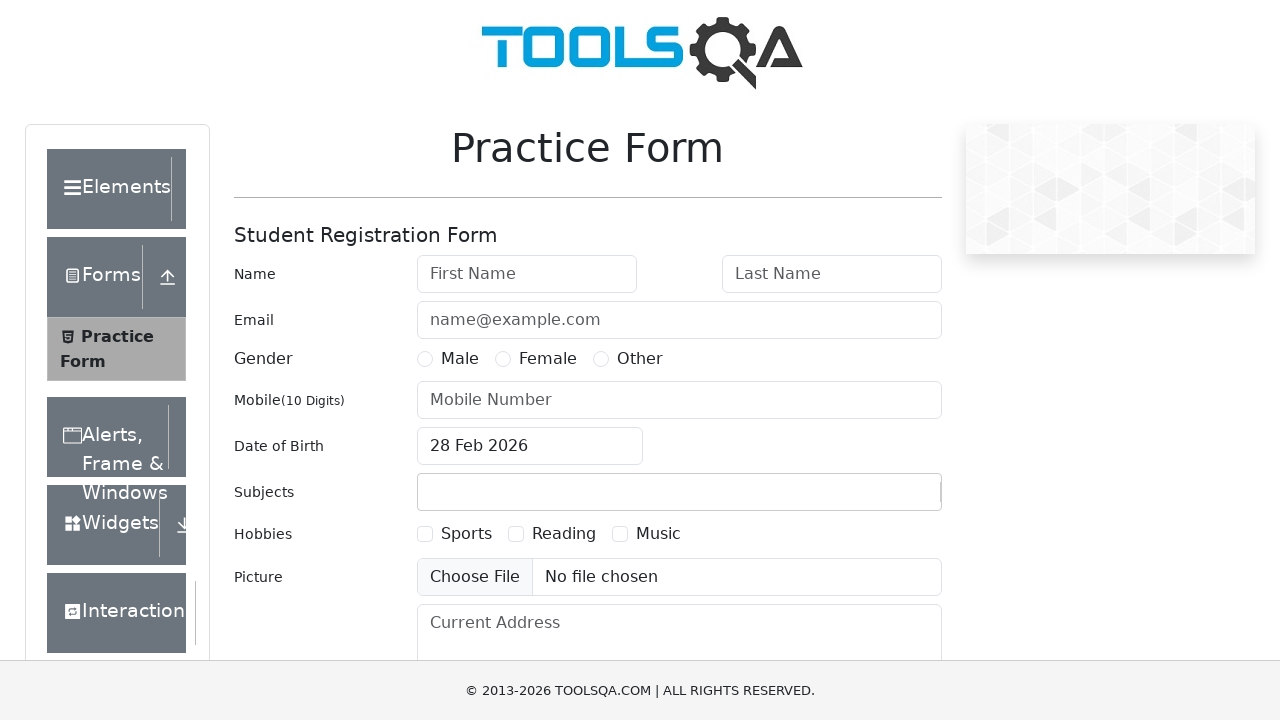

Filled first name field with 'Tatiana' on #firstName
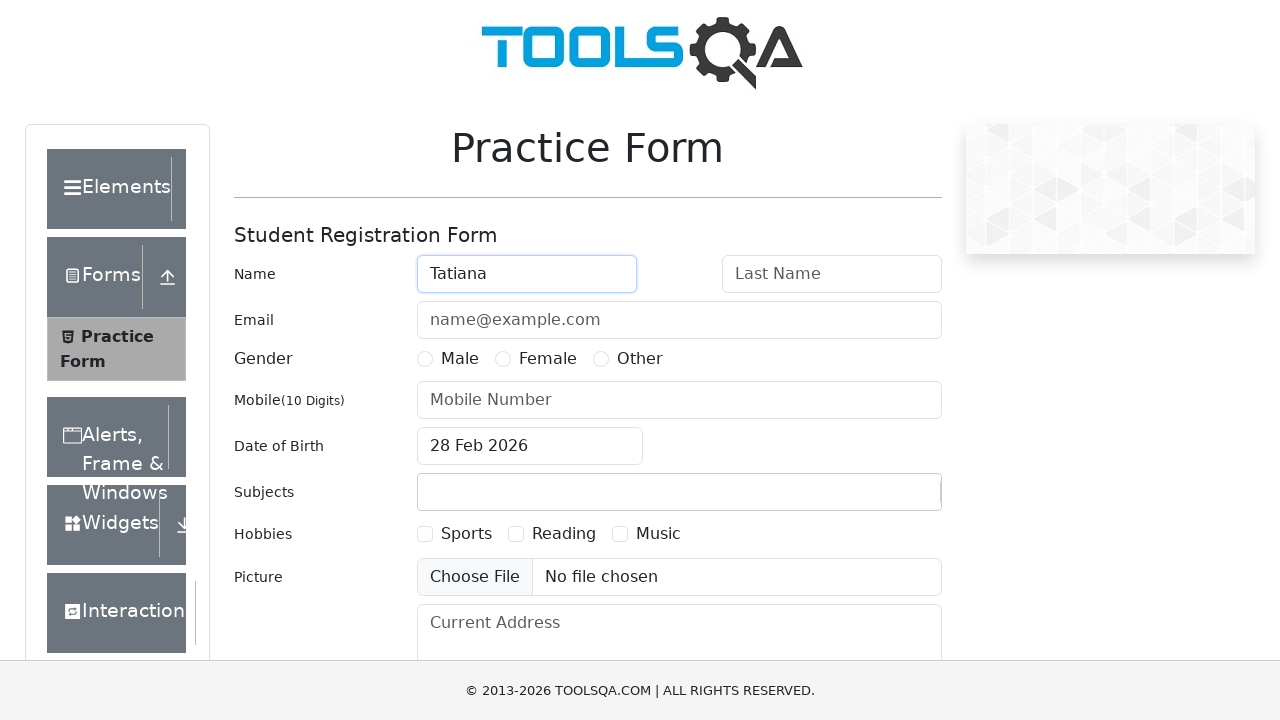

Filled last name field with 'Terentiana' on #lastName
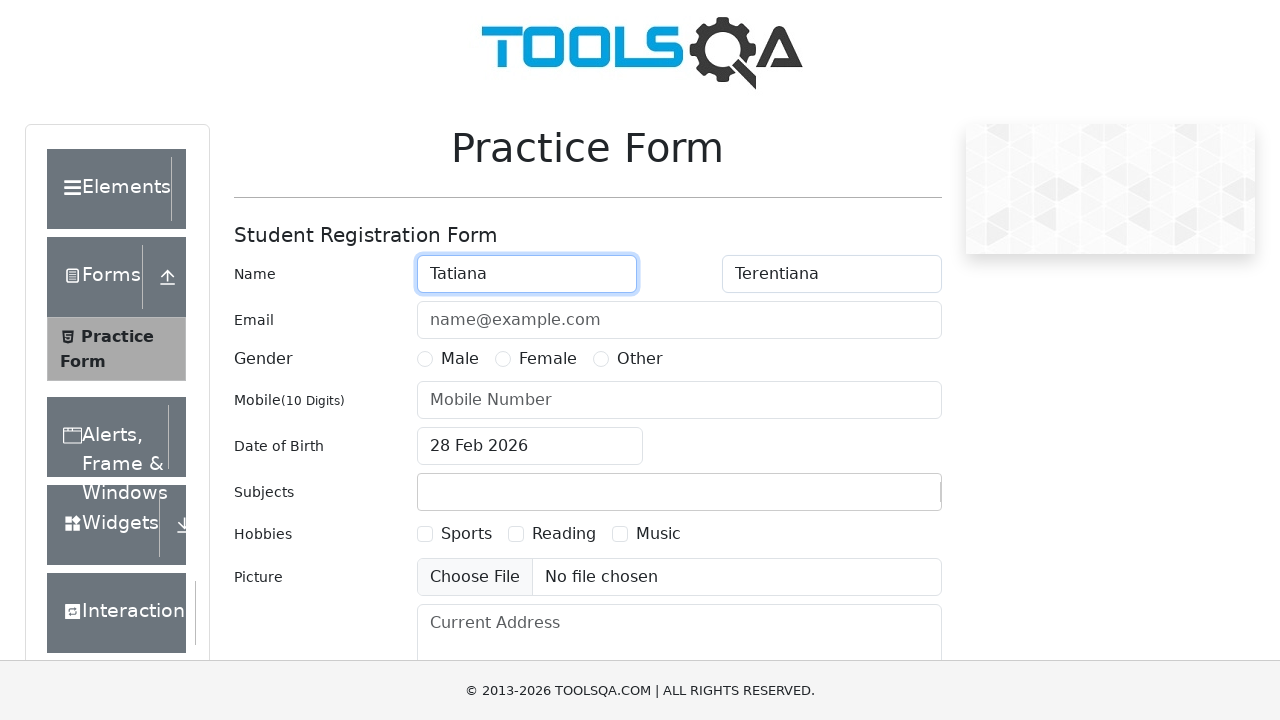

Filled email field with 'tatiana@terentiana.com' on #userEmail
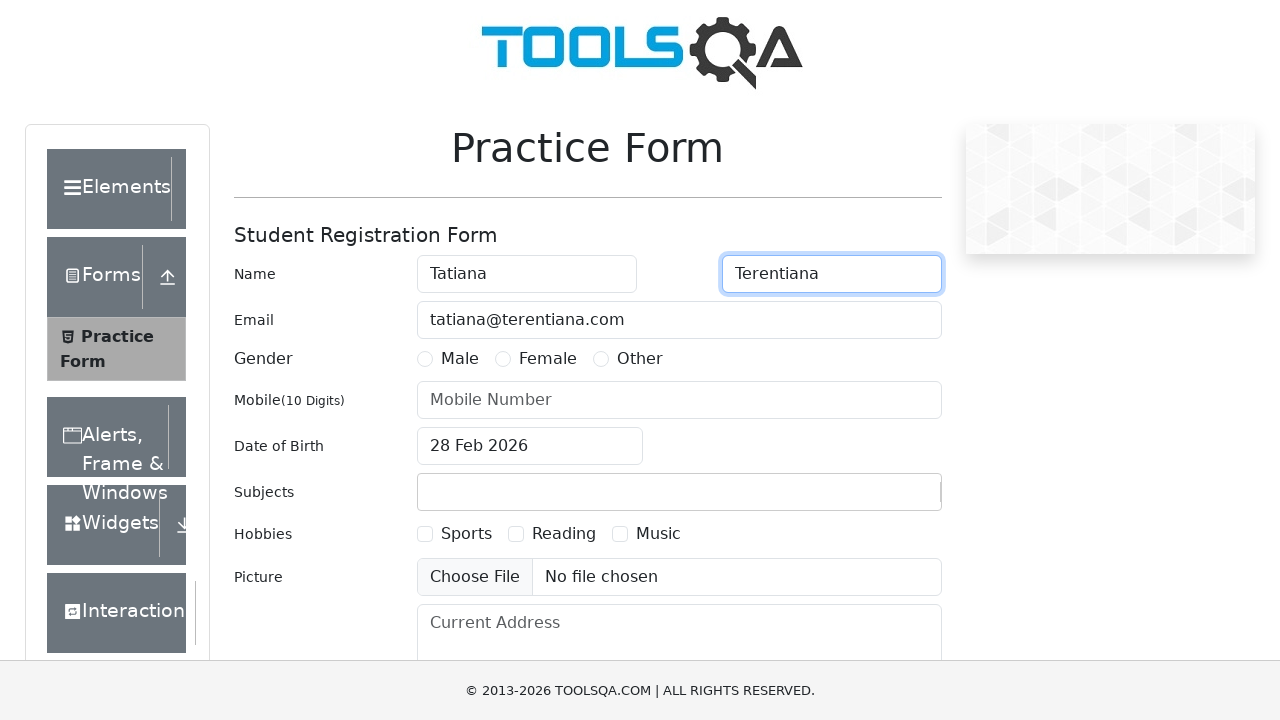

Selected Female gender option at (548, 359) on text=Female
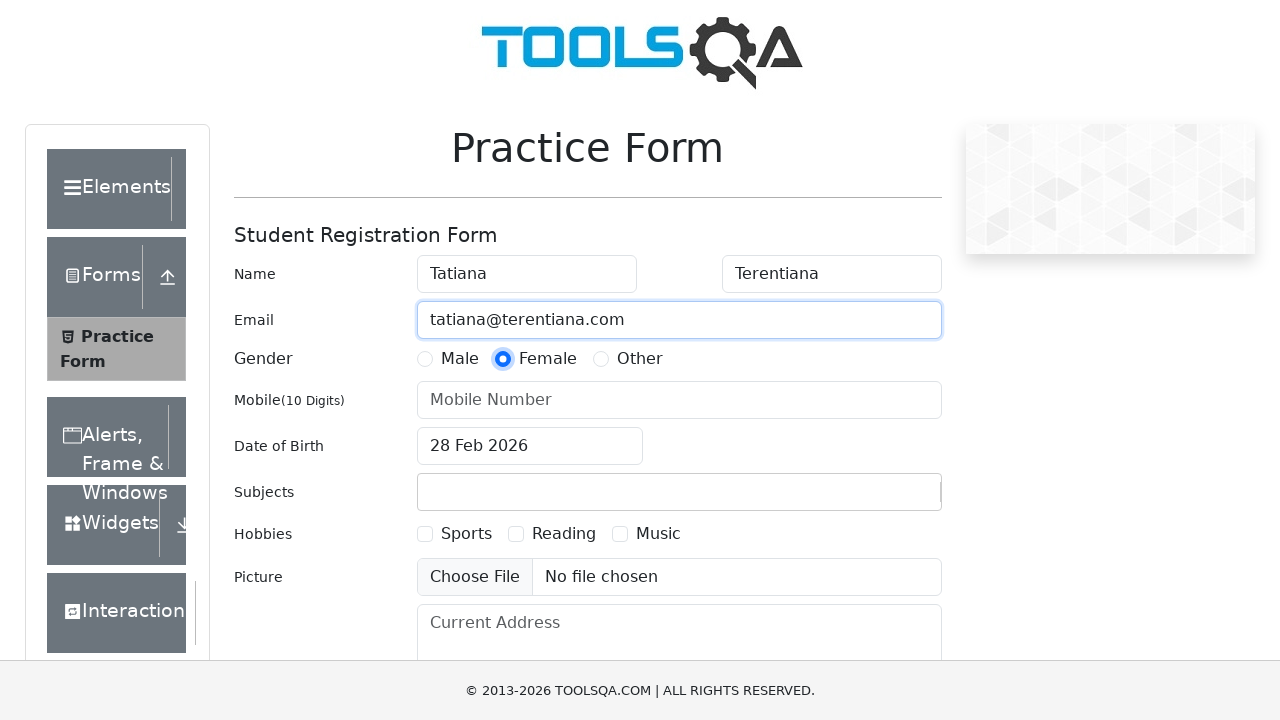

Filled phone number field with '9771796663' on #userNumber
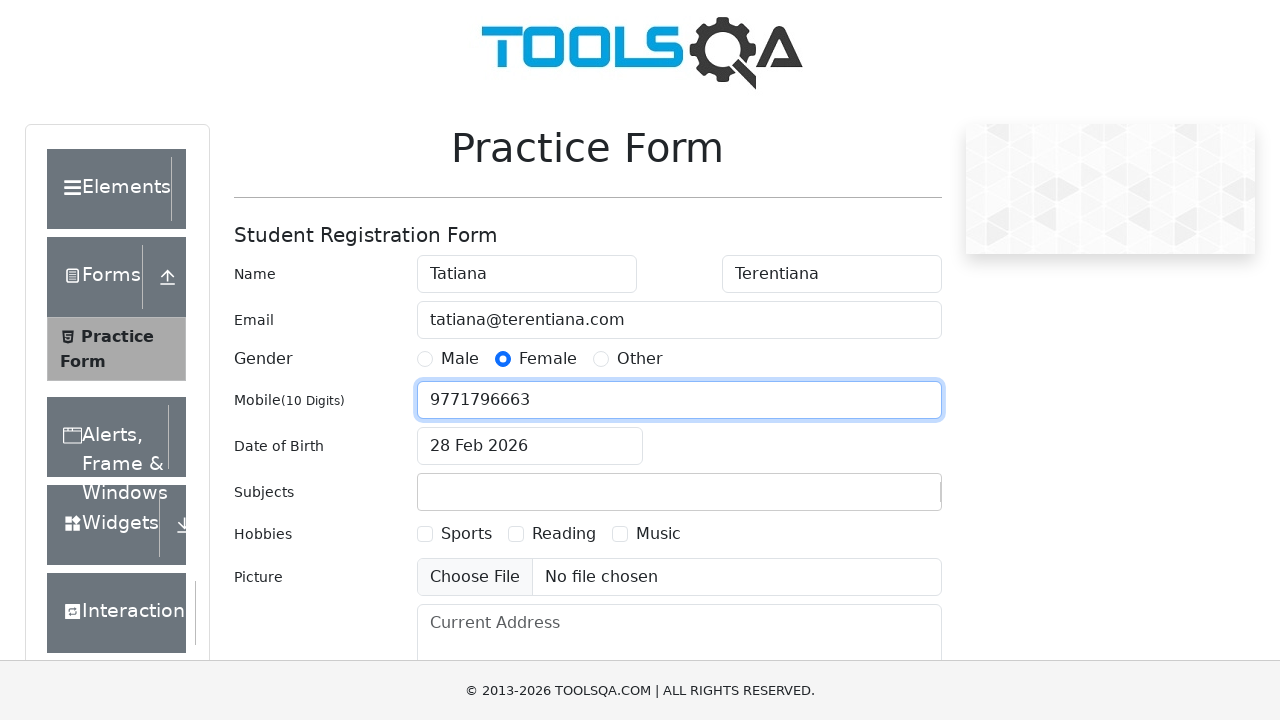

Opened date of birth picker at (530, 446) on #dateOfBirthInput
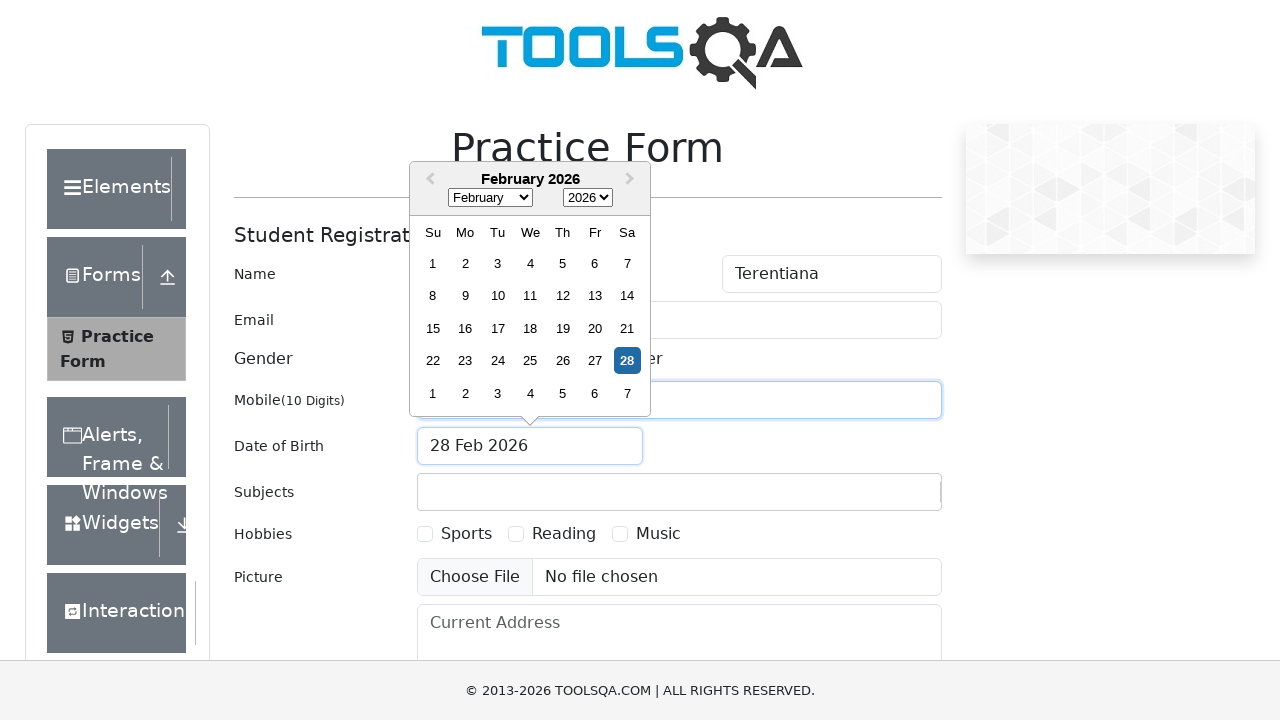

Selected month 8 (September) in date picker on .react-datepicker__month-select
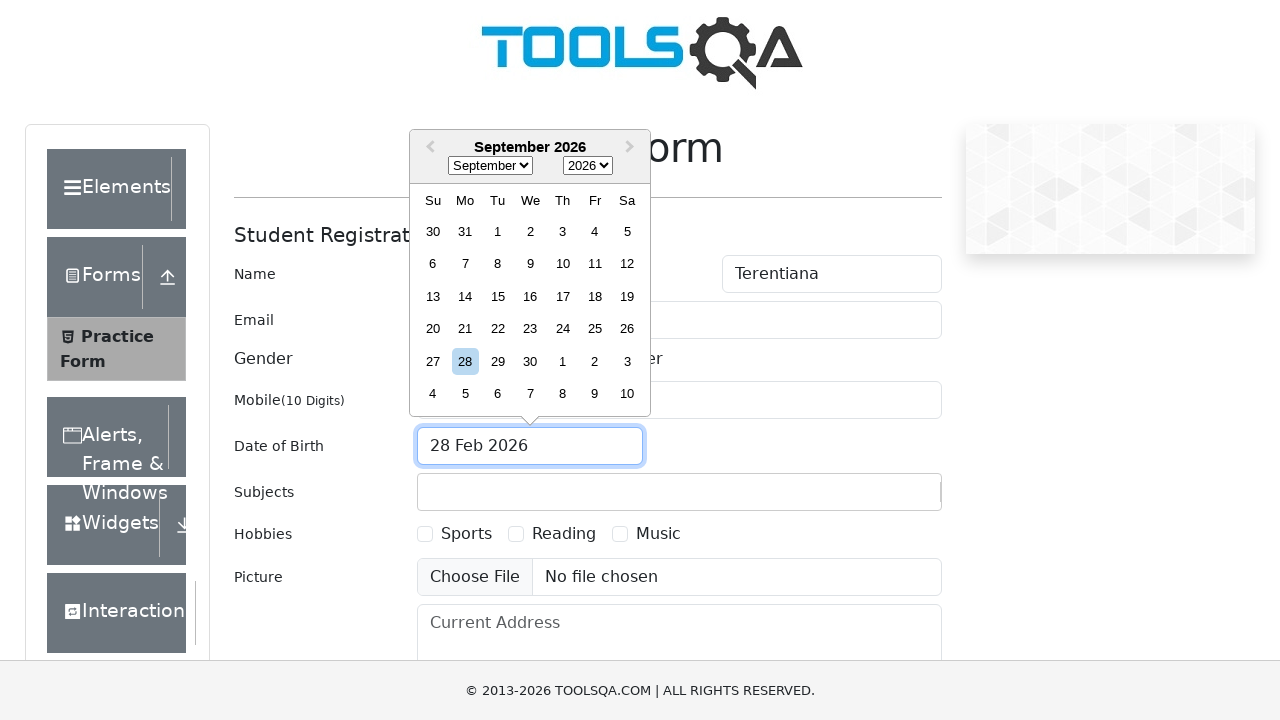

Selected year 1994 in date picker on .react-datepicker__year-select
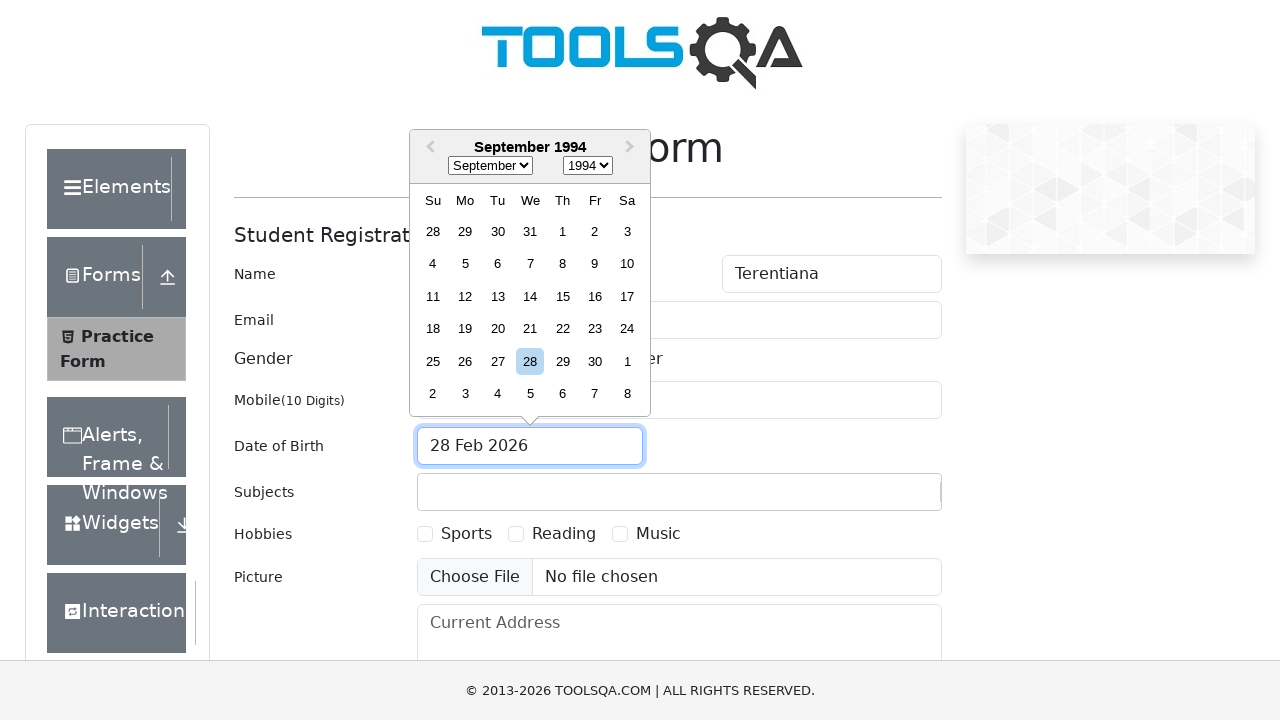

Selected day 16 in date picker at (595, 296) on .react-datepicker__day--016
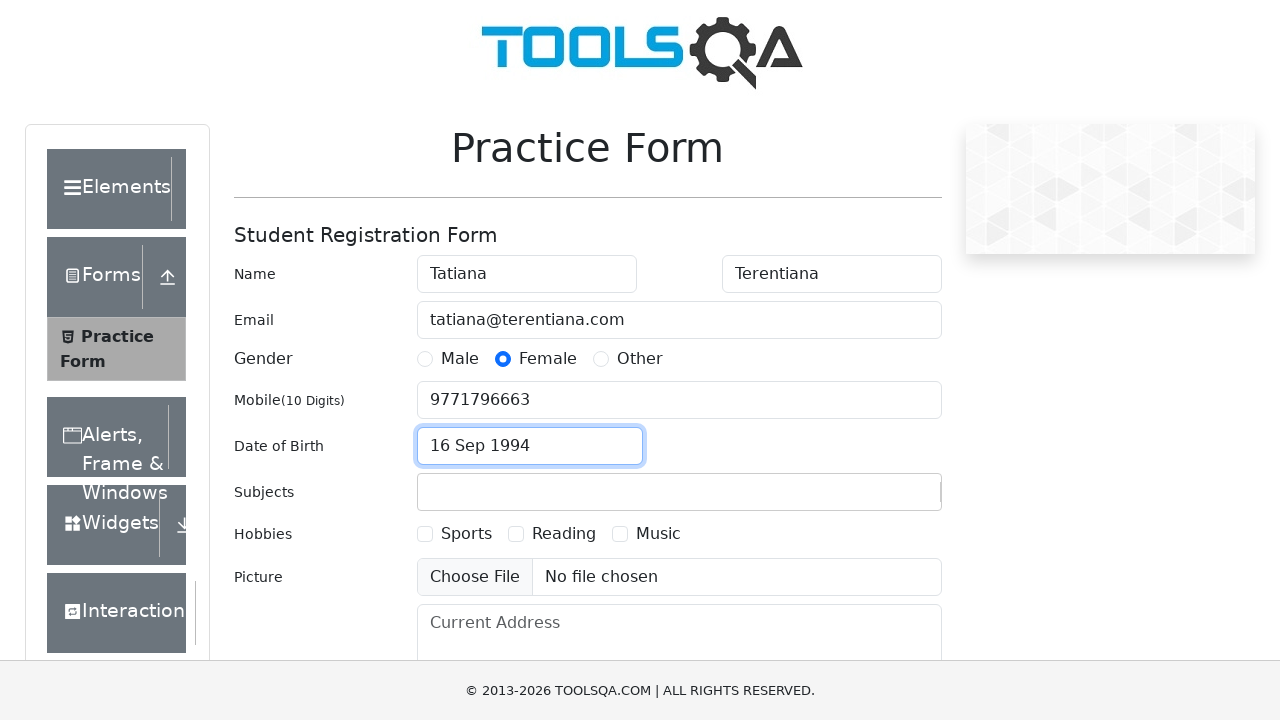

Filled subjects field with 'History' on #subjectsInput
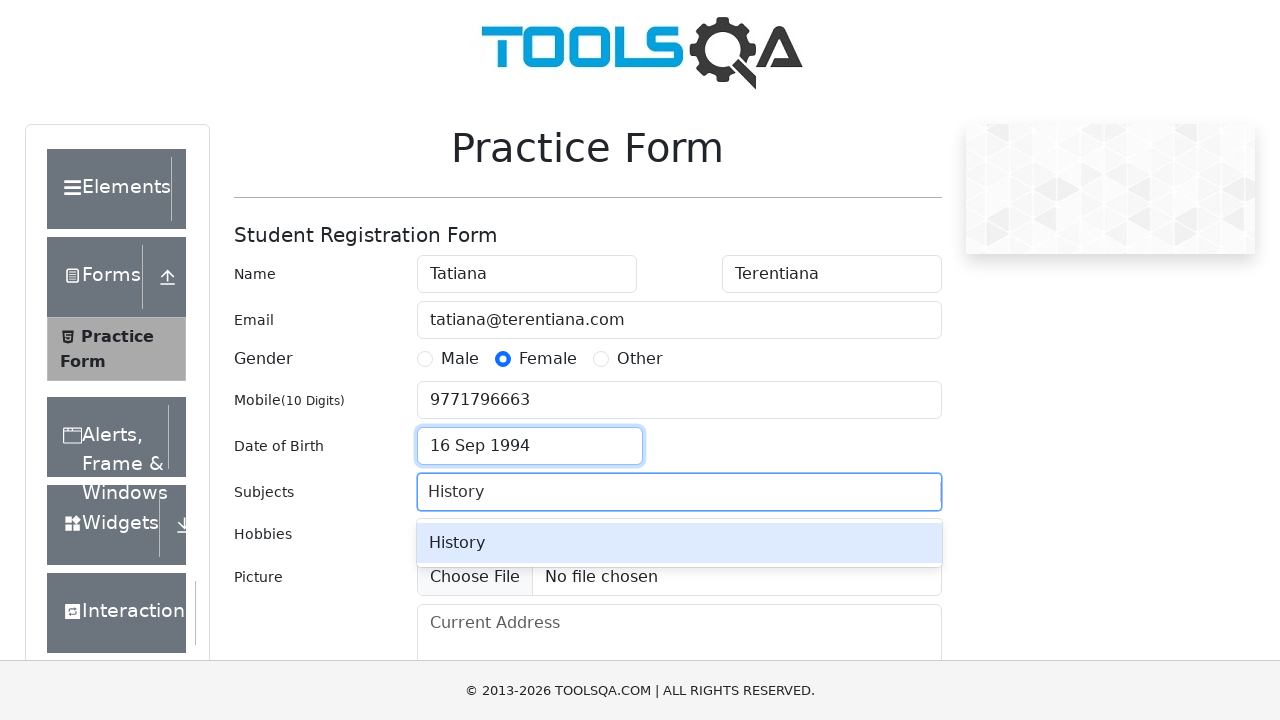

Pressed Enter to confirm History subject selection on #subjectsInput
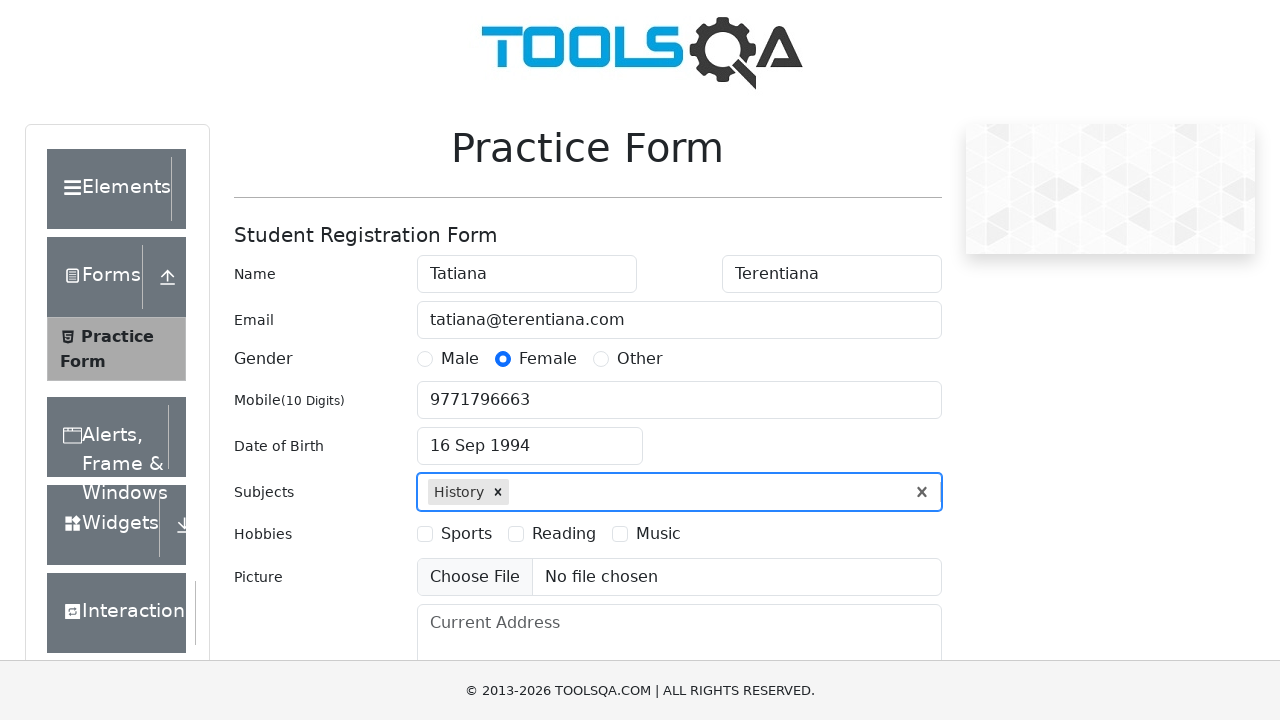

Selected Sports hobby checkbox at (466, 534) on text=Sports
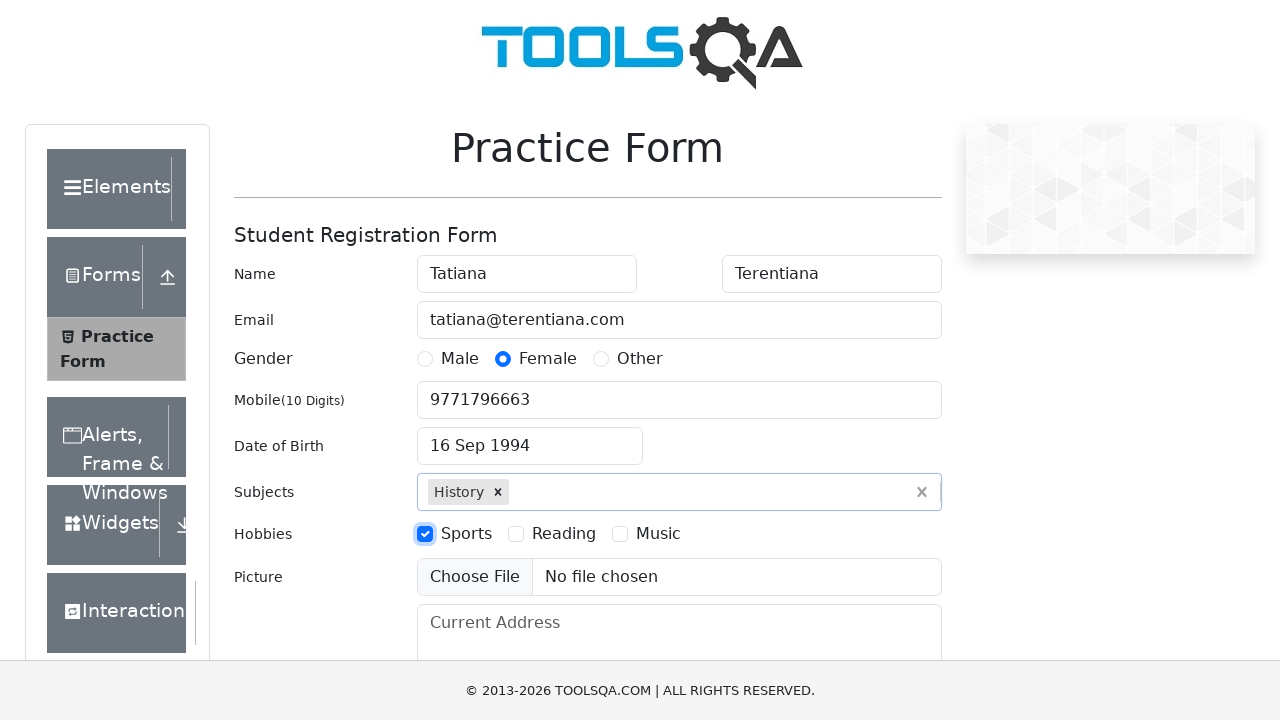

Selected Music hobby checkbox at (658, 534) on text=Music
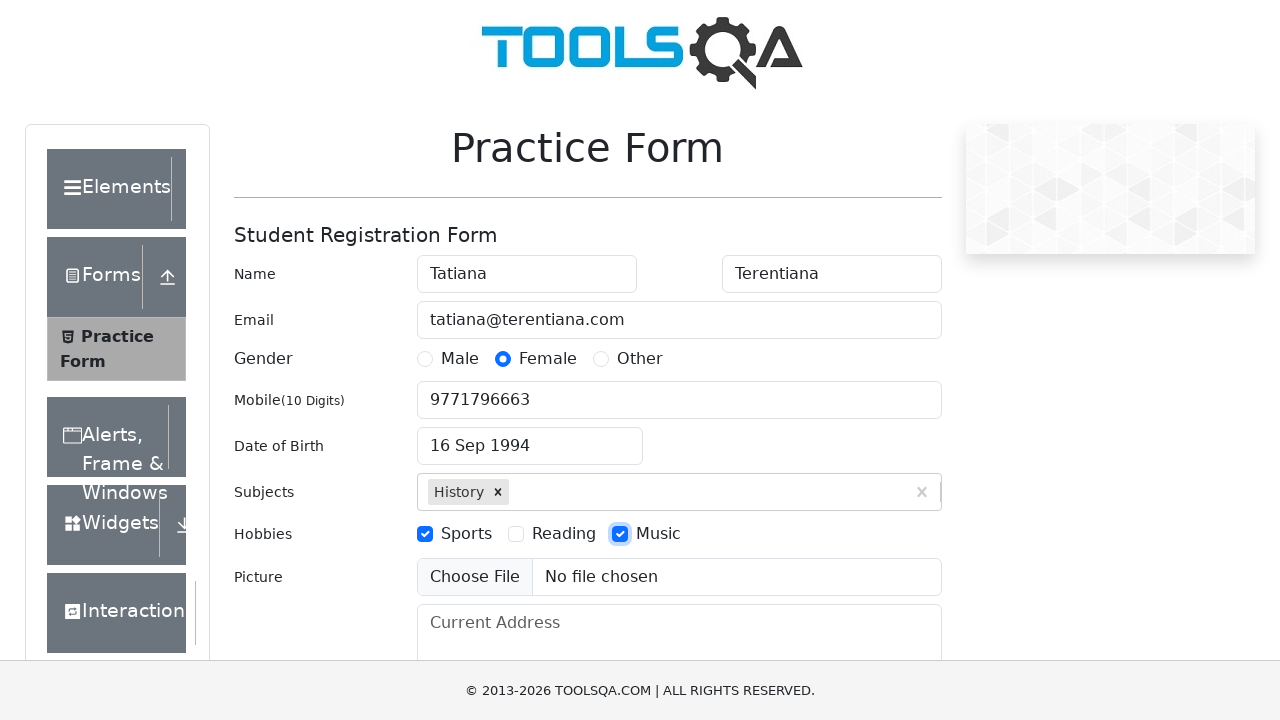

Filled current address field with 'Russia, Moscow' on #currentAddress
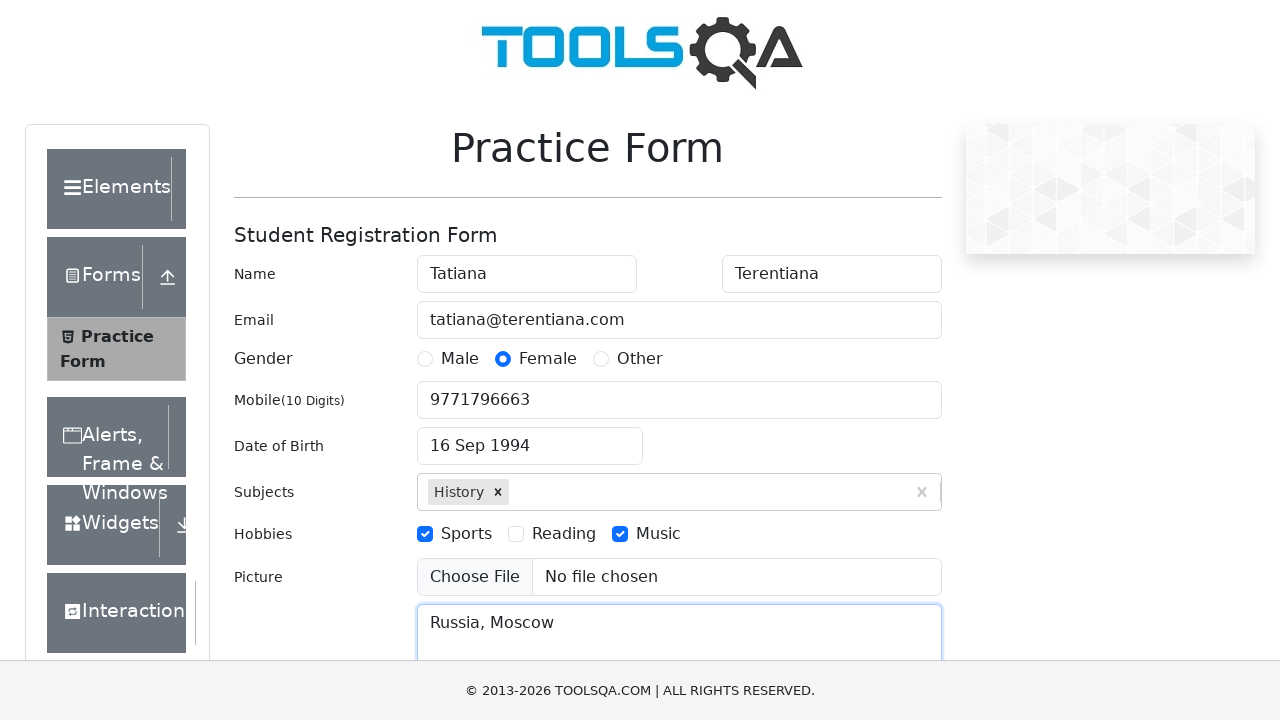

Typed 'NCR' in state selection field on #react-select-3-input
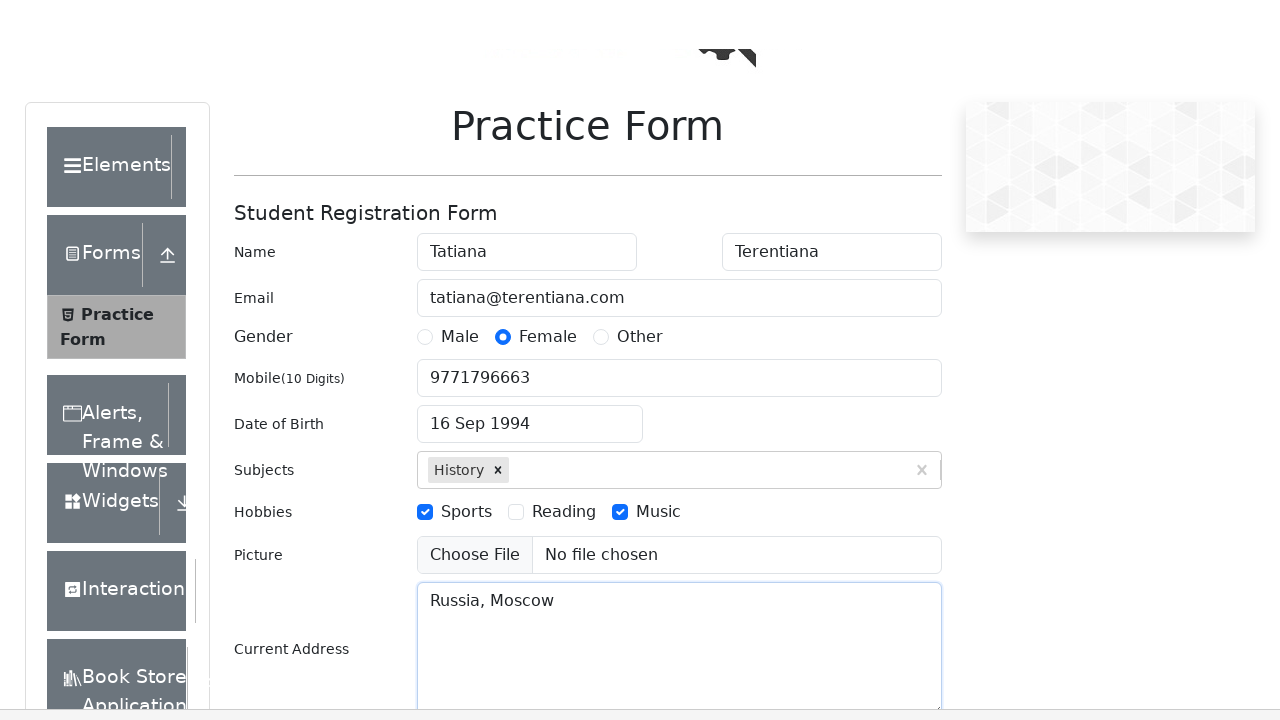

Pressed Enter to confirm NCR state selection on #react-select-3-input
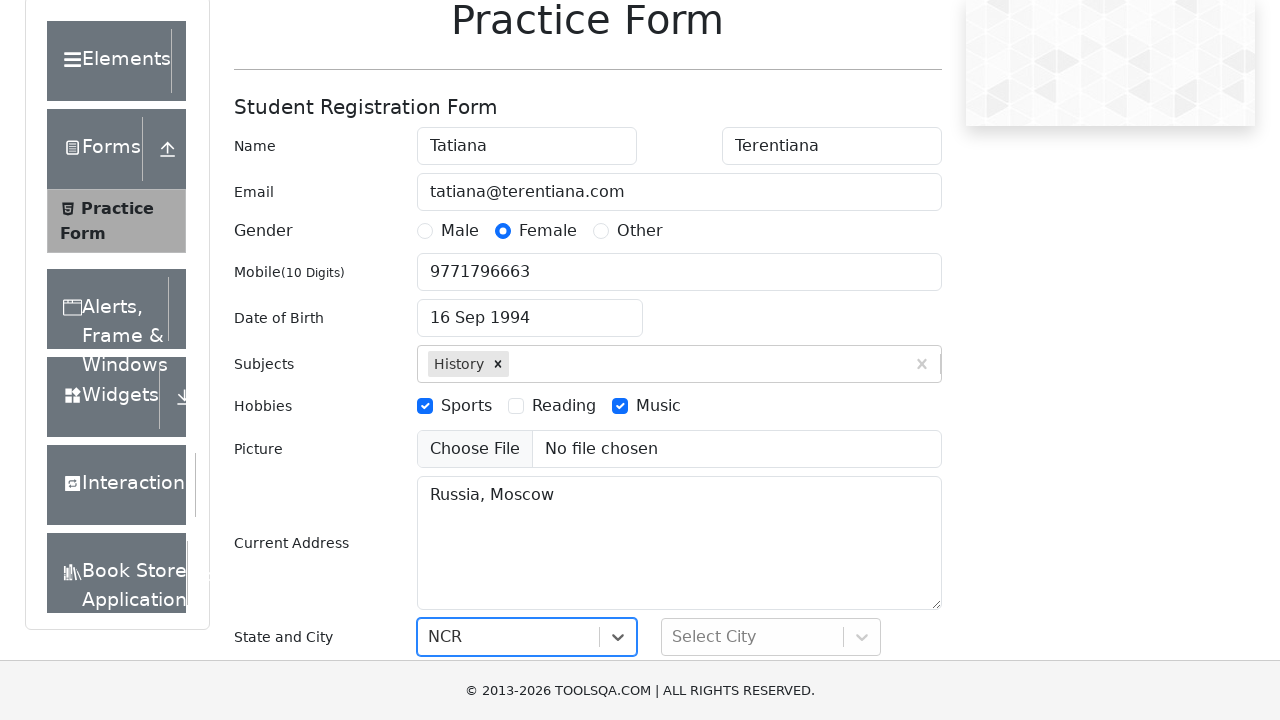

Typed 'Noida' in city selection field on #react-select-4-input
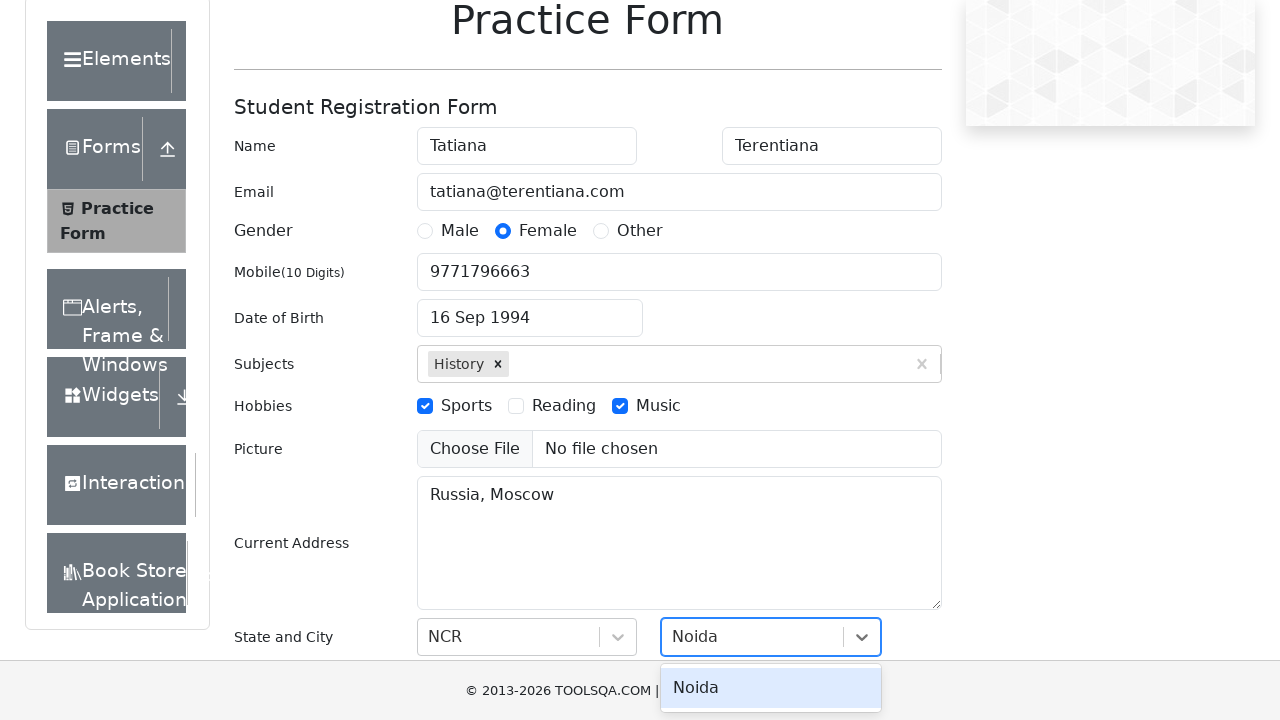

Pressed Enter to confirm Noida city selection on #react-select-4-input
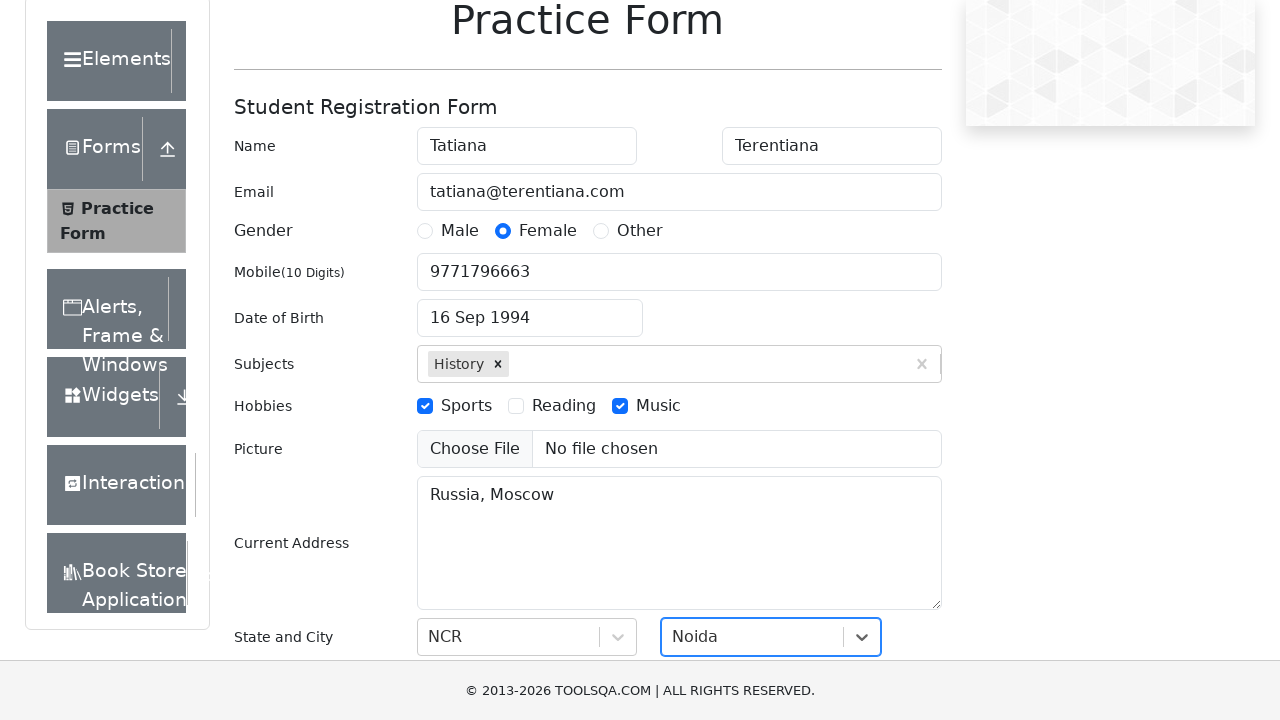

Clicked submit button to submit the registration form at (885, 499) on #submit
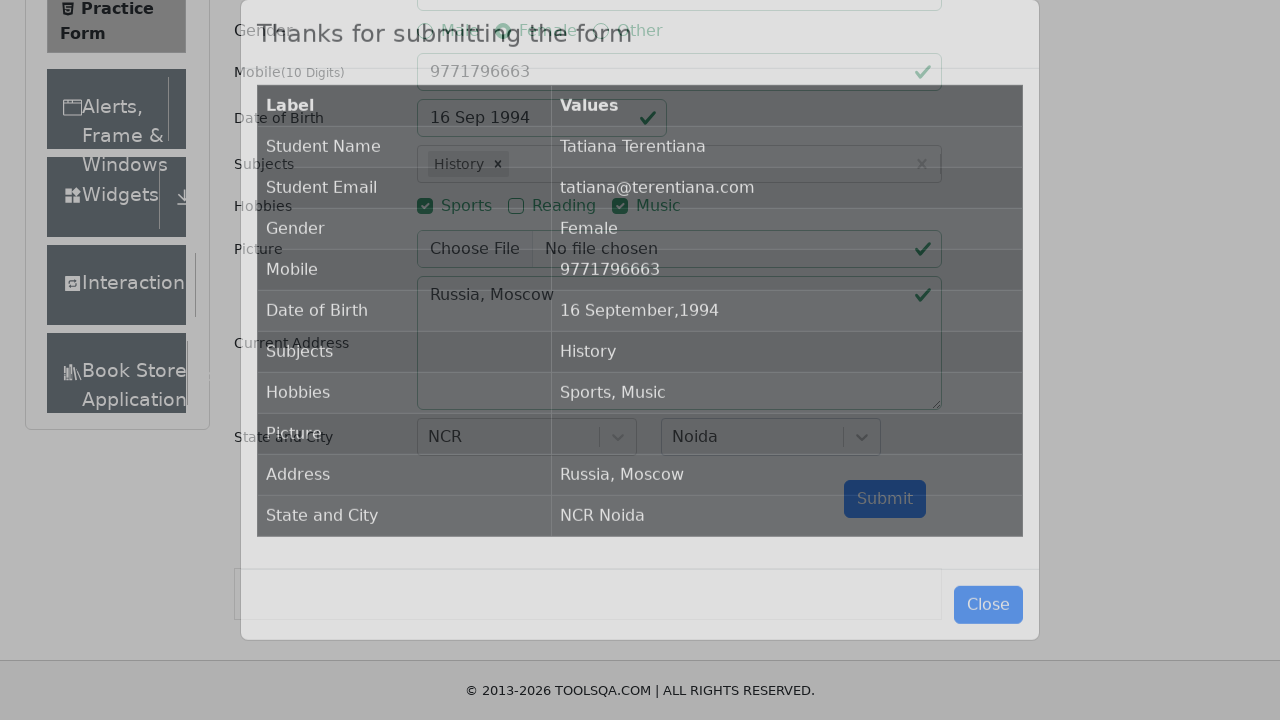

Form submission confirmation modal appeared
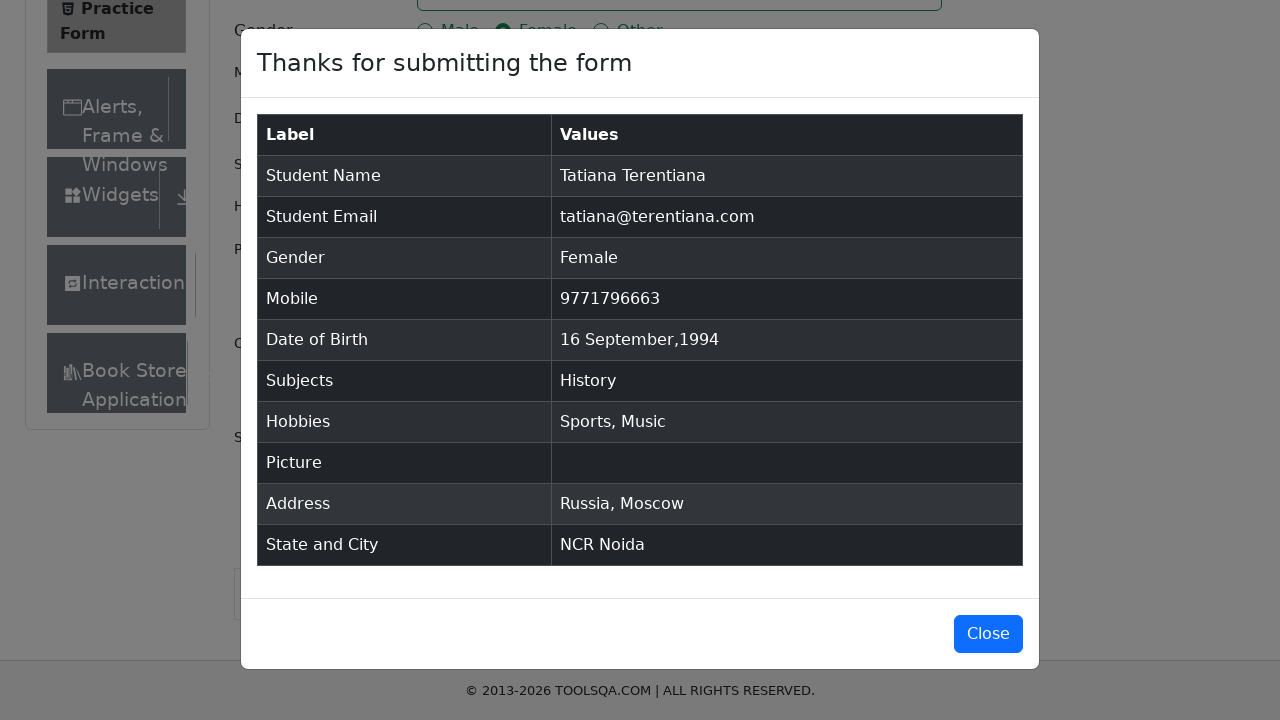

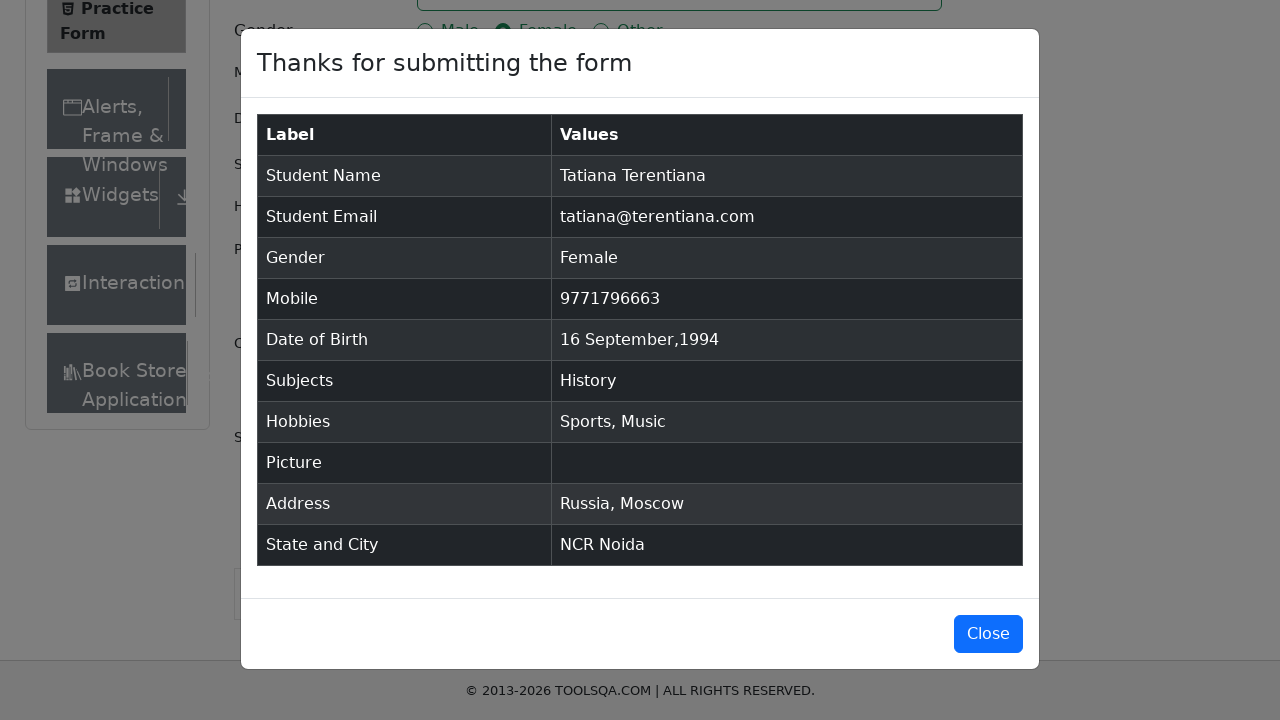